Tests the University of Alabama transfer credit search functionality by selecting a search type, choosing a state, selecting a school, and submitting the search form through multiple steps.

Starting URL: https://ssb.ua.edu/pls/PROD/rtstreq.P_Searchtype

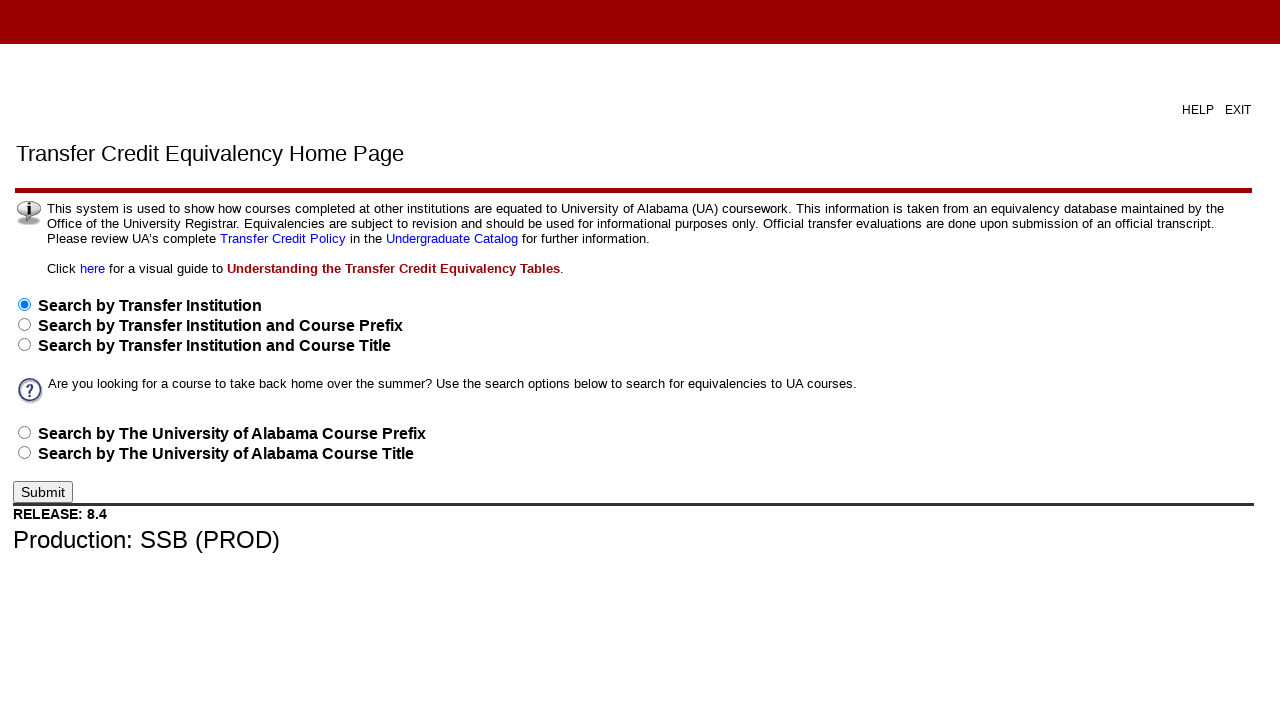

Selected BAMANAME radio button for search type at (24, 453) on input[type='radio'][value='BAMANAME']
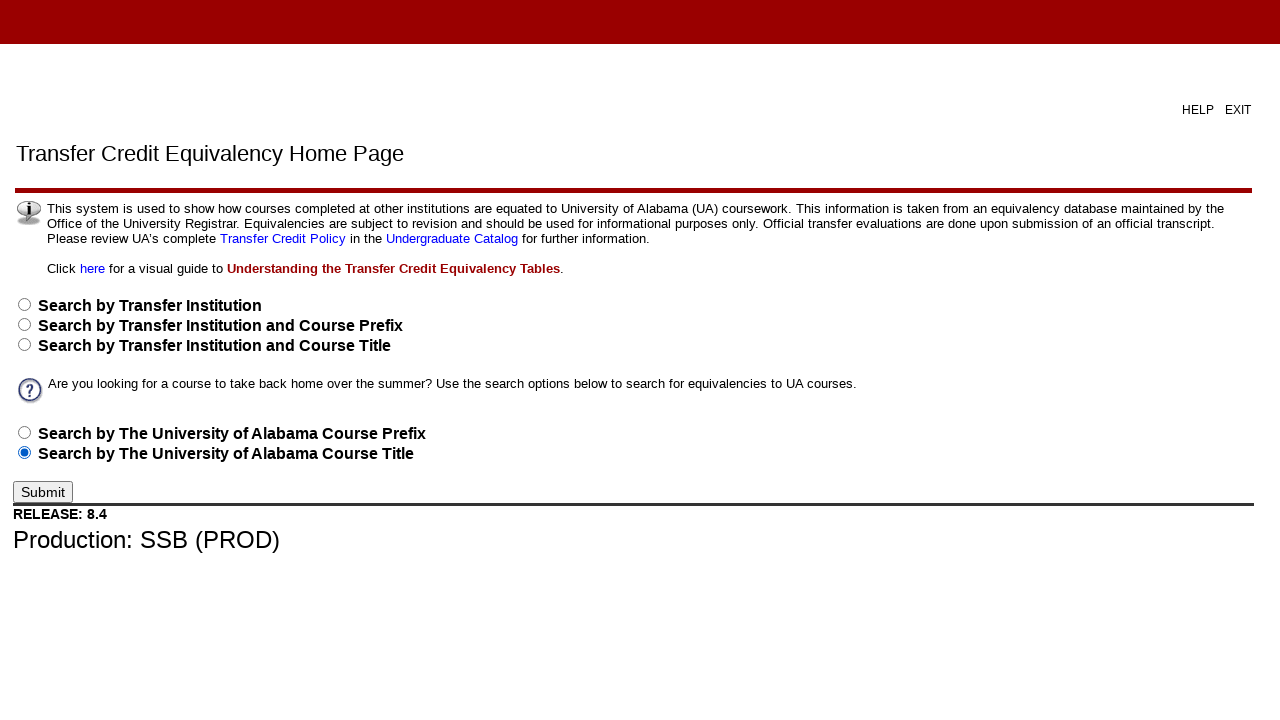

Clicked first Submit button to proceed to state selection at (43, 492) on input[type='submit'][value='Submit']
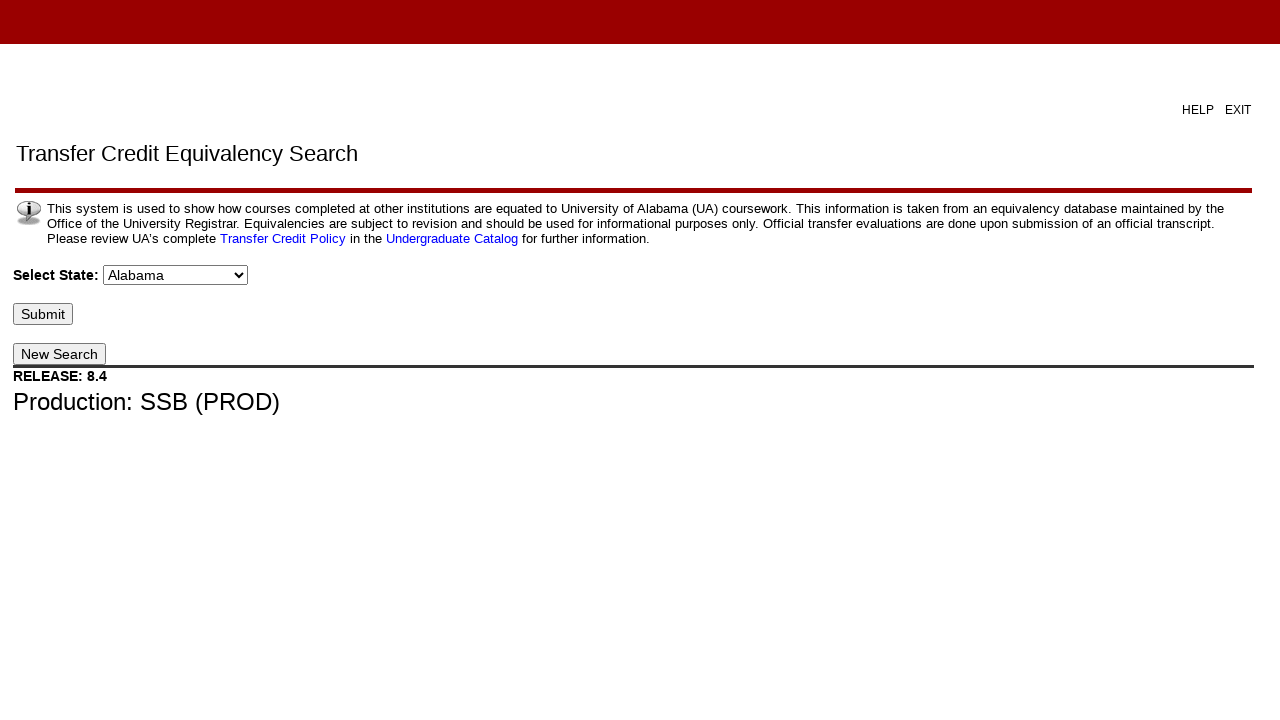

State dropdown loaded
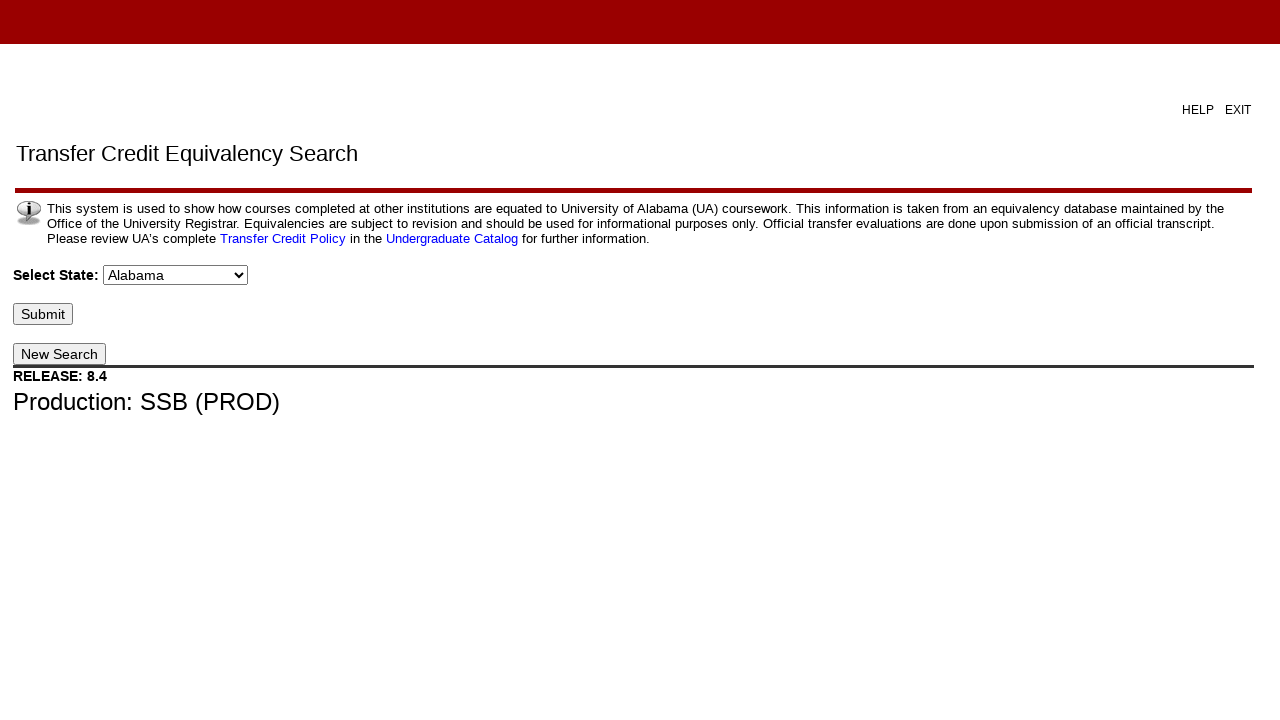

Selected Massachusetts from state dropdown on #p_state
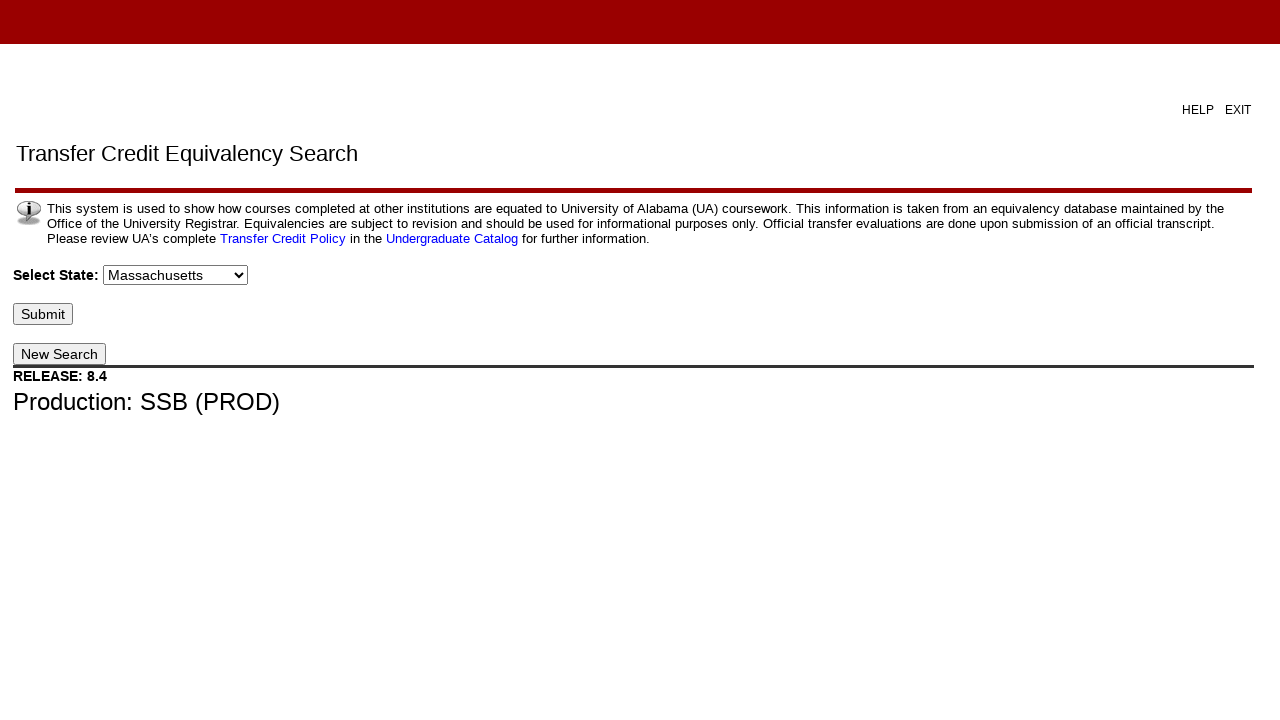

Clicked Submit button to proceed to school selection at (43, 314) on input[type='submit'][value='Submit']
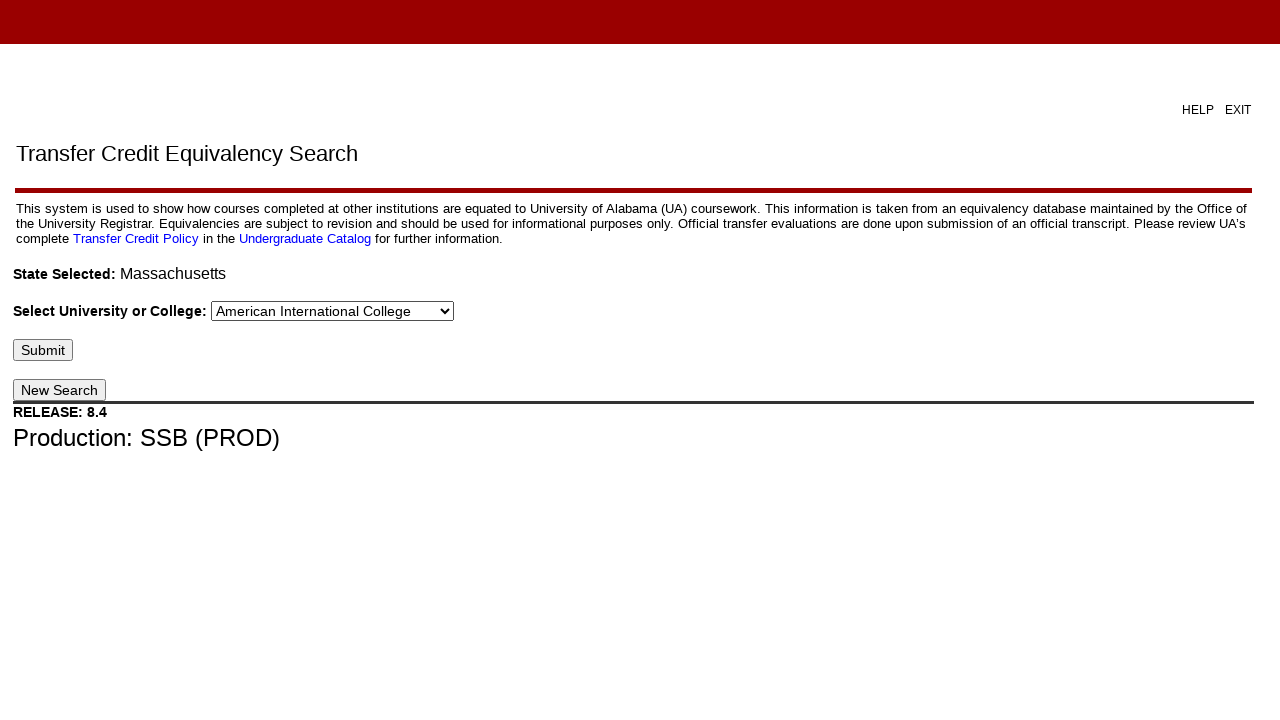

School dropdown loaded
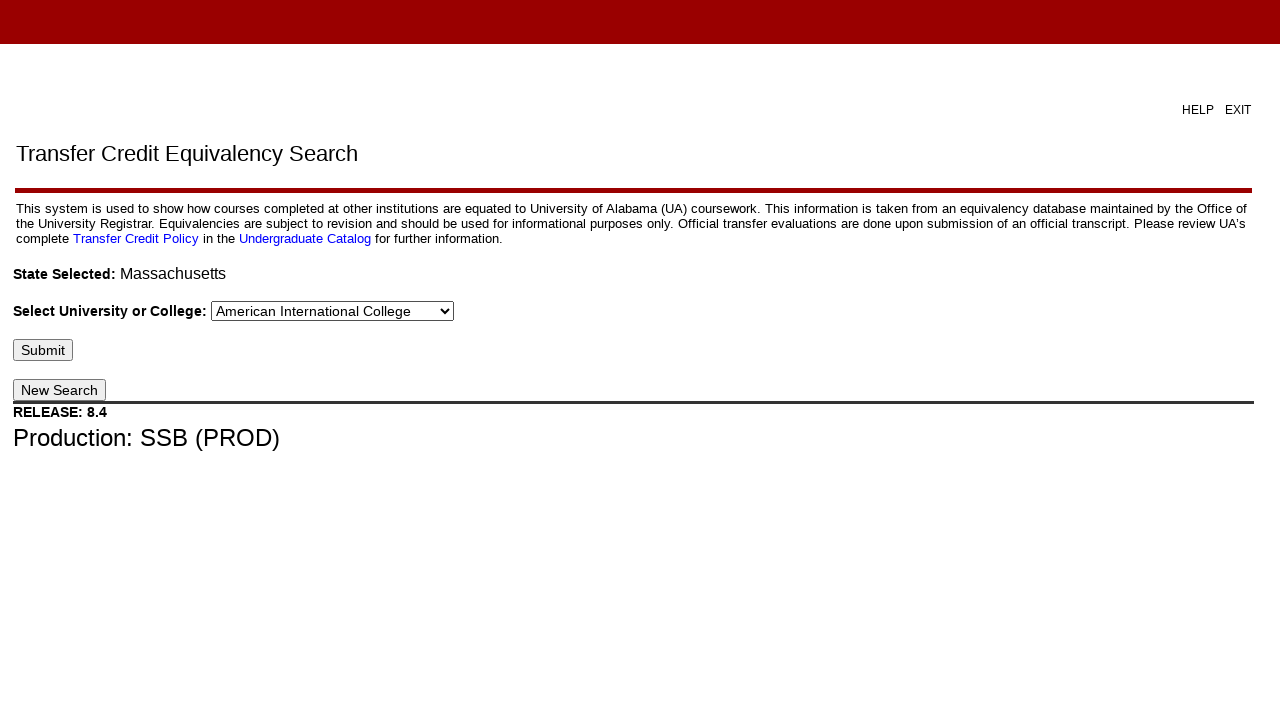

Selected Univ of Massachusetts Lowell from school dropdown on #p_sbgi
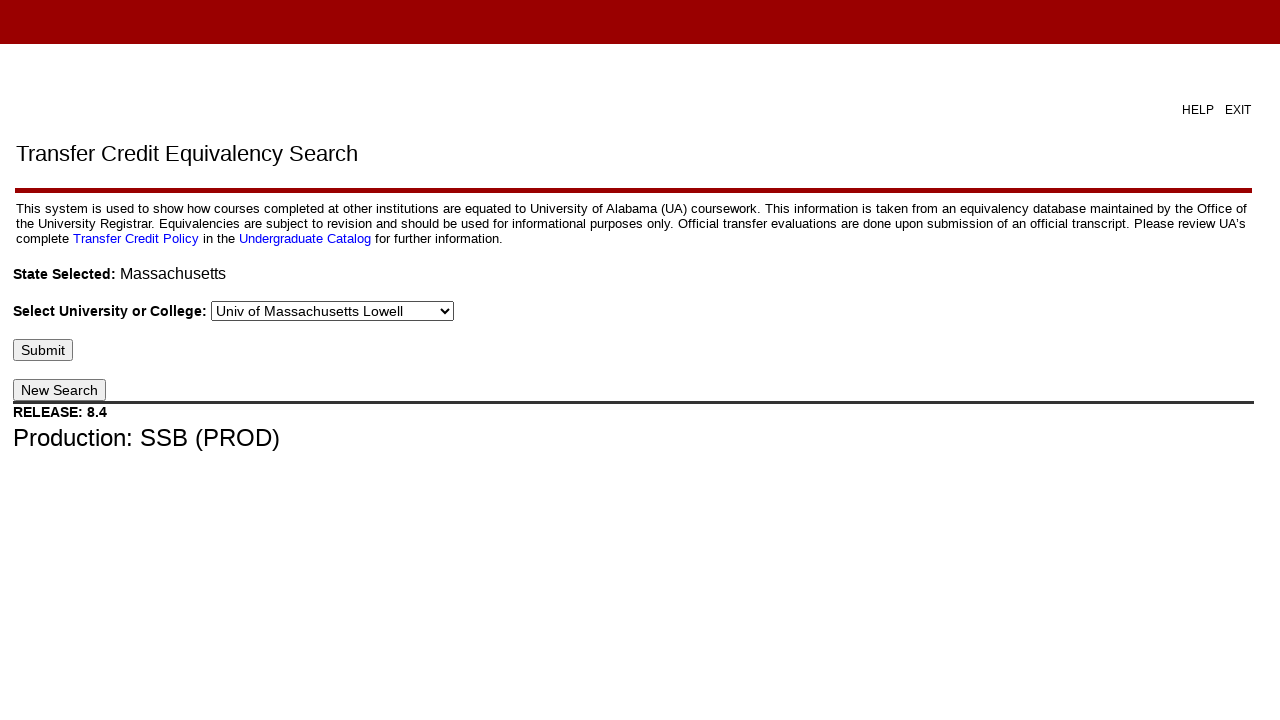

Clicked final Submit button to perform transfer credit search at (43, 350) on input[type='submit'][value='Submit']
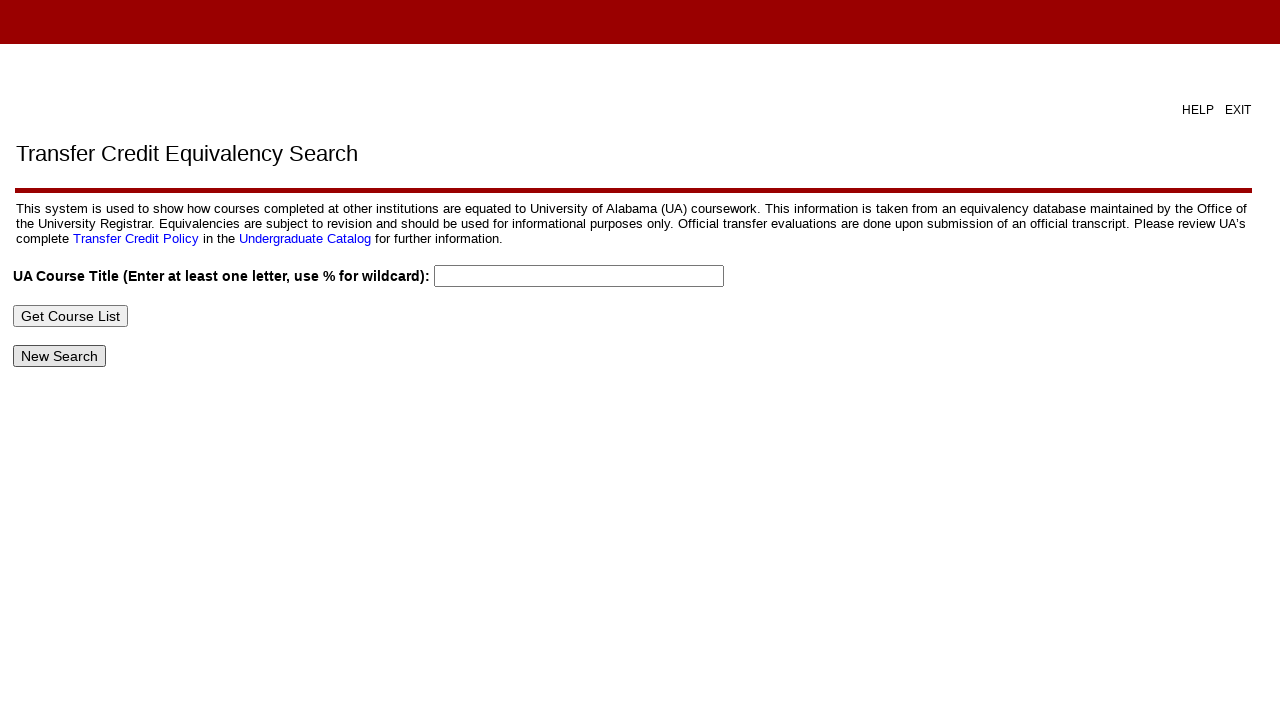

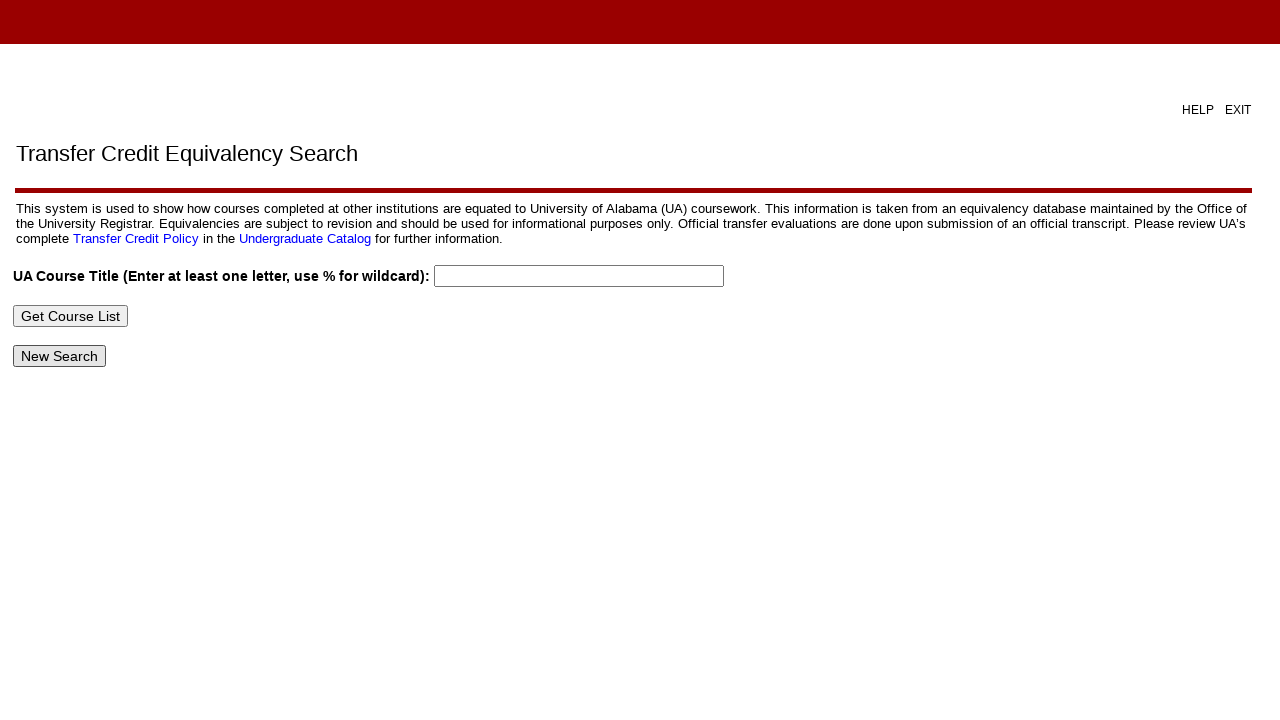